Tests the user registration form on ParaBank demo site by filling out all required fields (name, address, phone, SSN, username, password) and submitting the registration

Starting URL: https://parabank.parasoft.com/parabank/register.htm

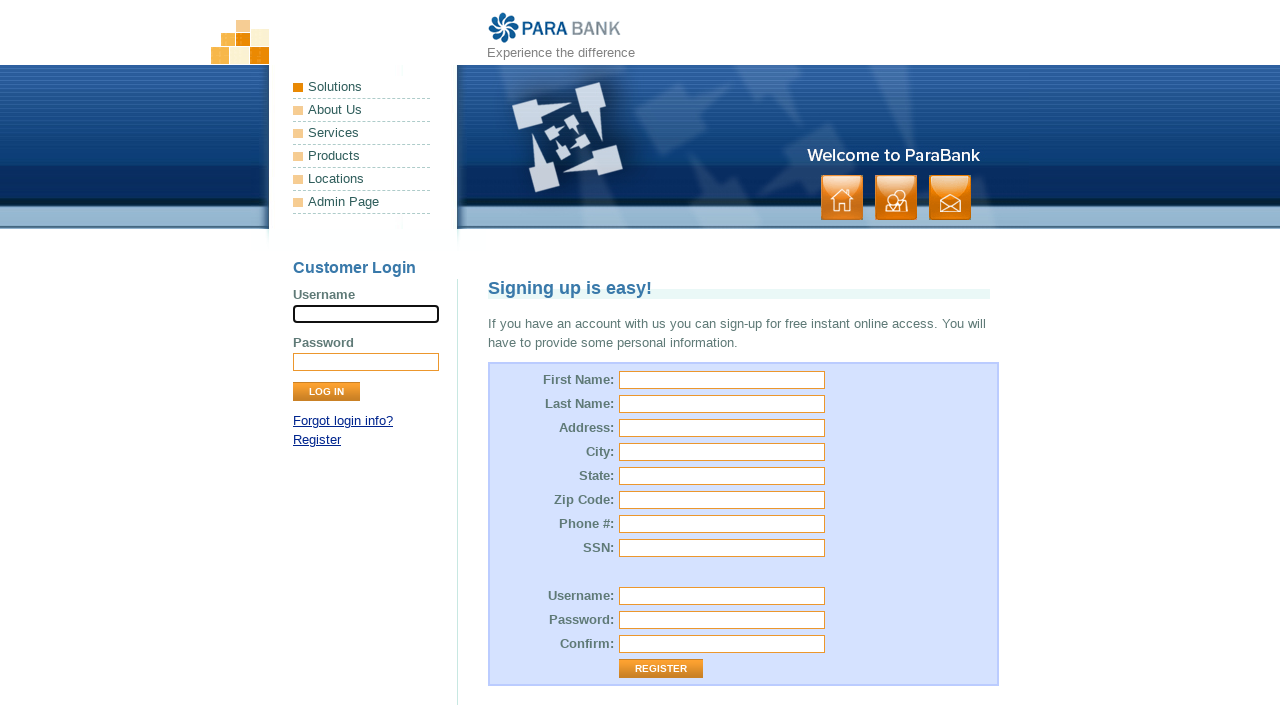

Filled first name field with 'Marcus' on #customer\.firstName
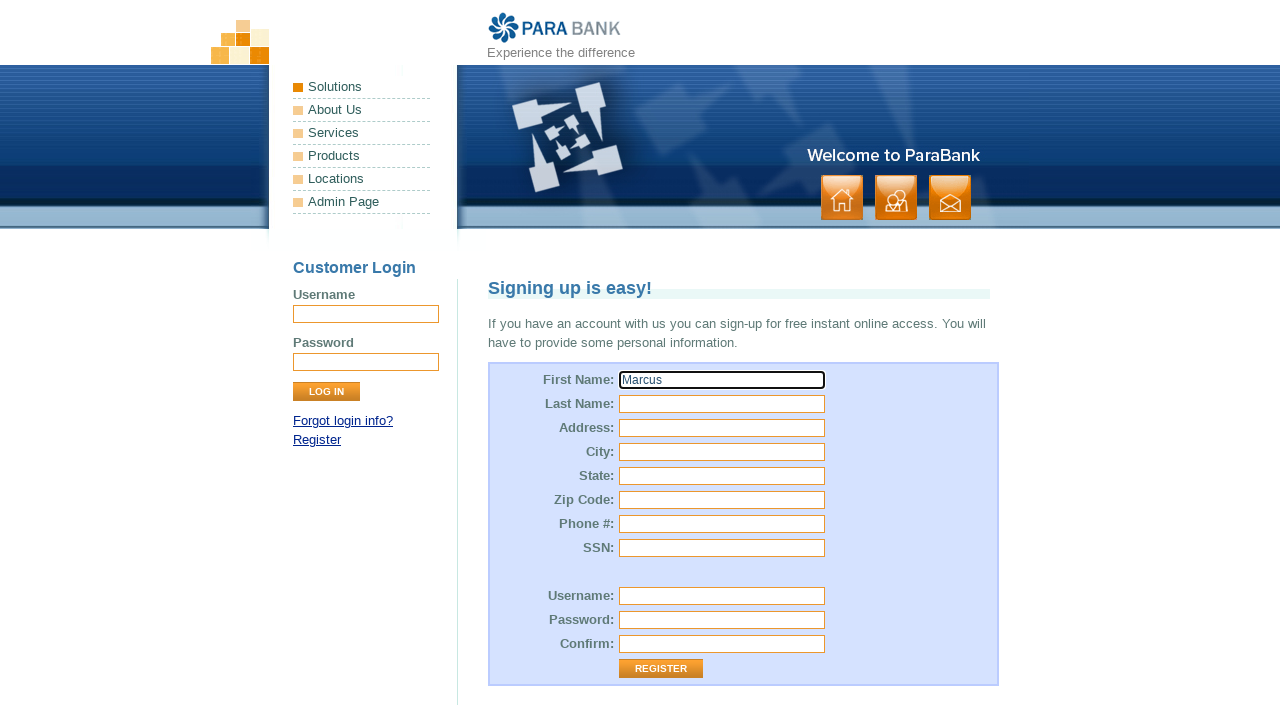

Filled last name field with 'Thompson' on #customer\.lastName
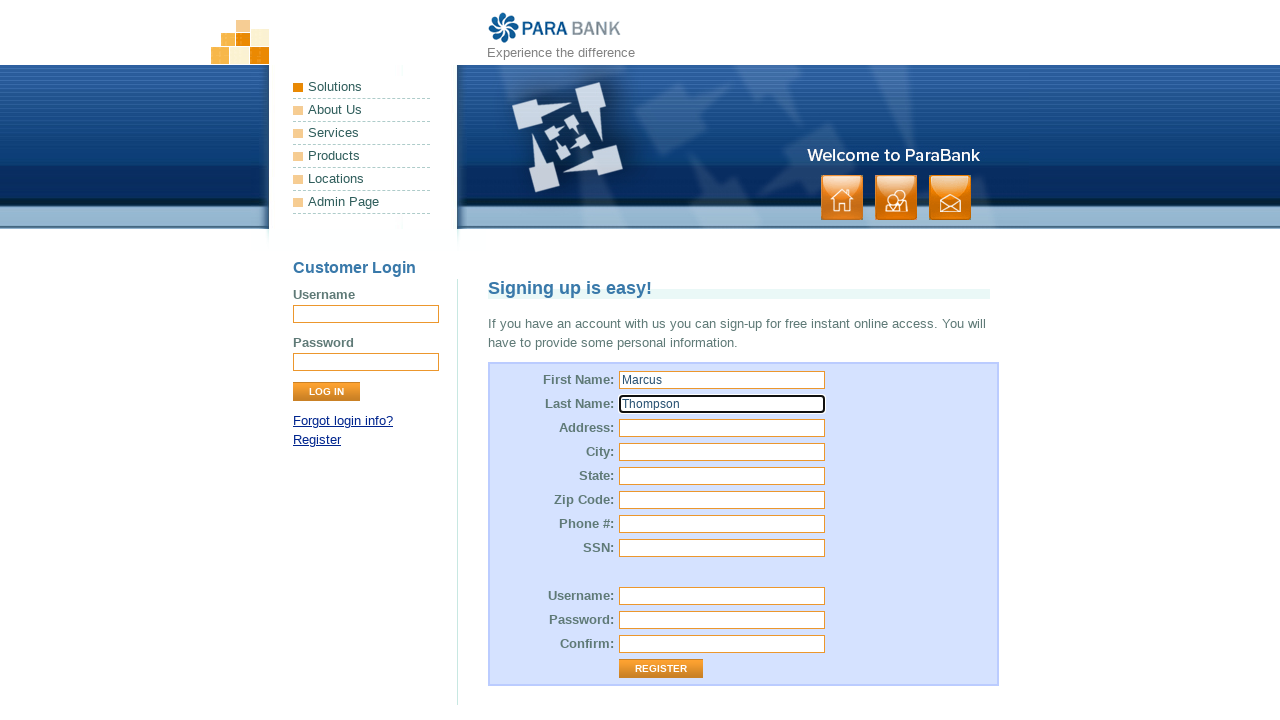

Filled street address field with '742 Evergreen Terrace' on #customer\.address\.street
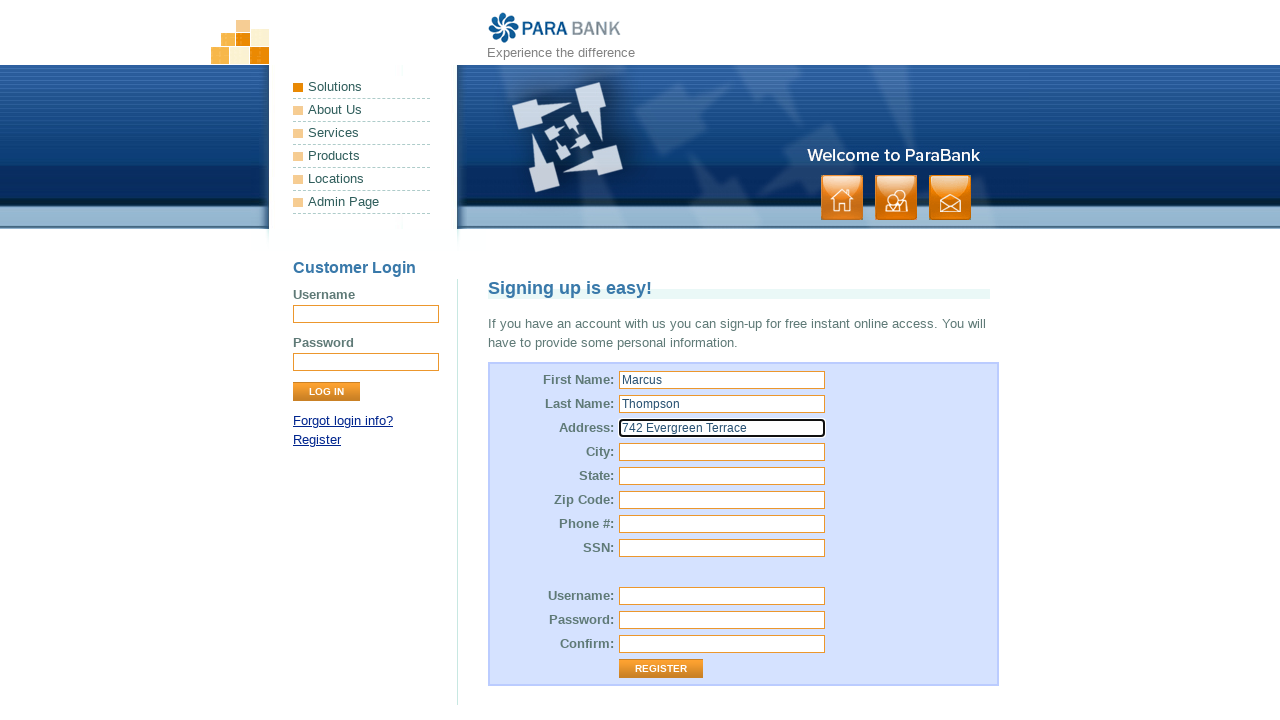

Filled city field with 'Springfield' on #customer\.address\.city
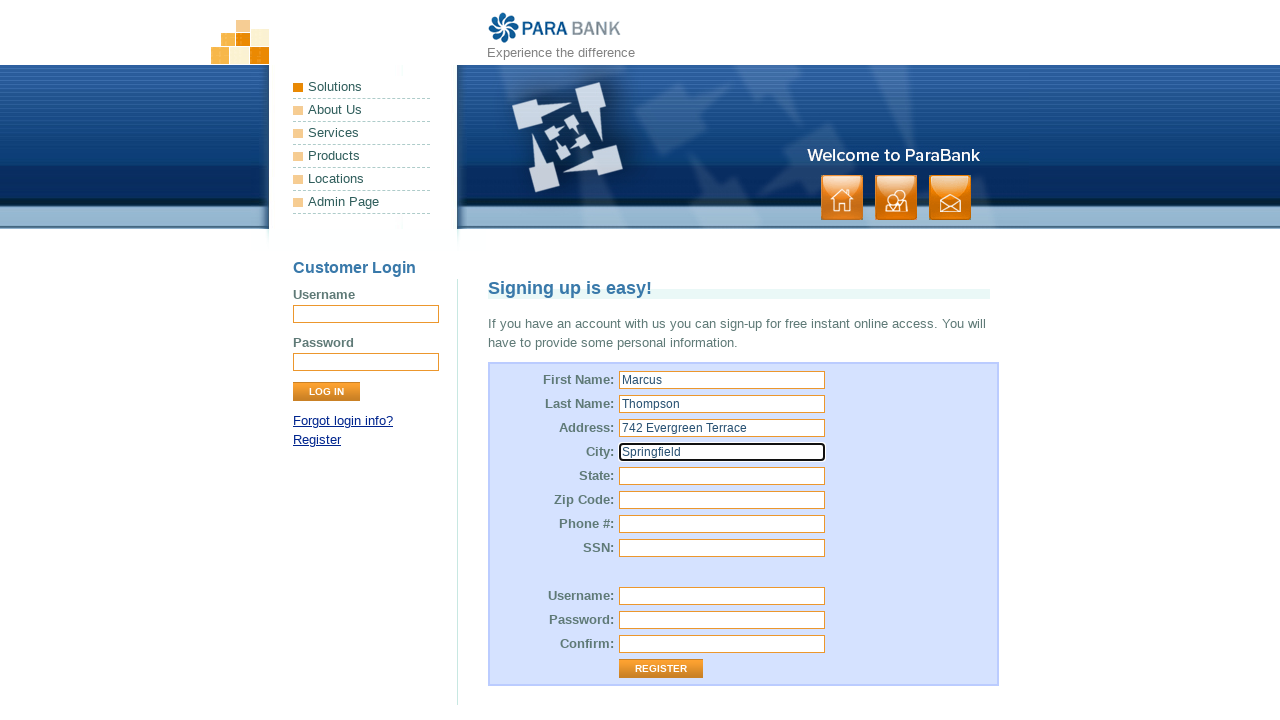

Filled state field with 'Illinois' on #customer\.address\.state
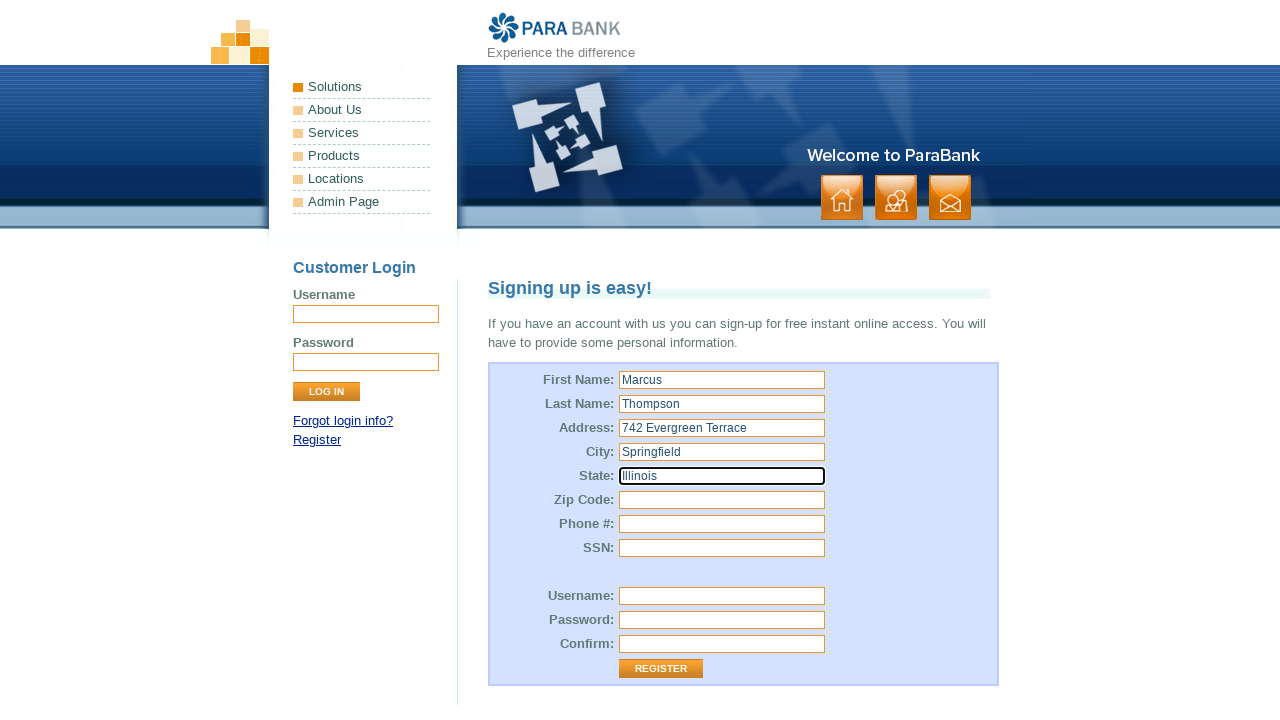

Filled zip code field with '62701' on #customer\.address\.zipCode
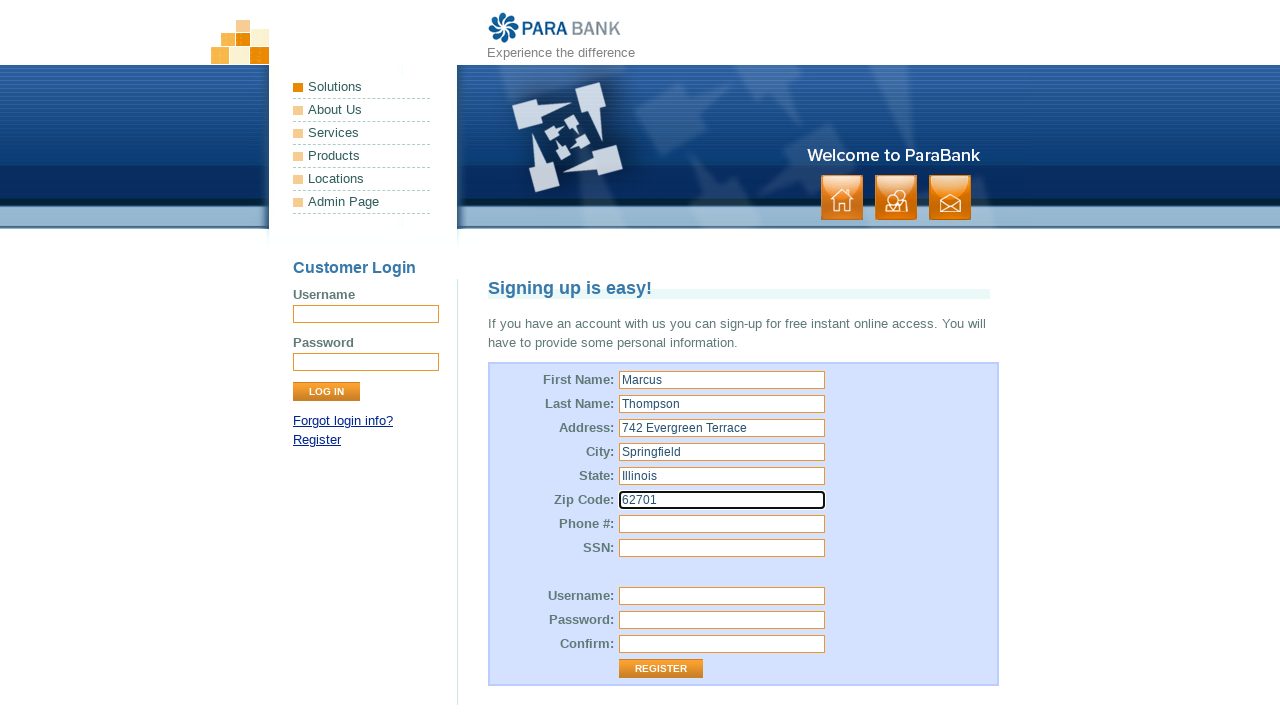

Filled phone number field with '5551234567' on #customer\.phoneNumber
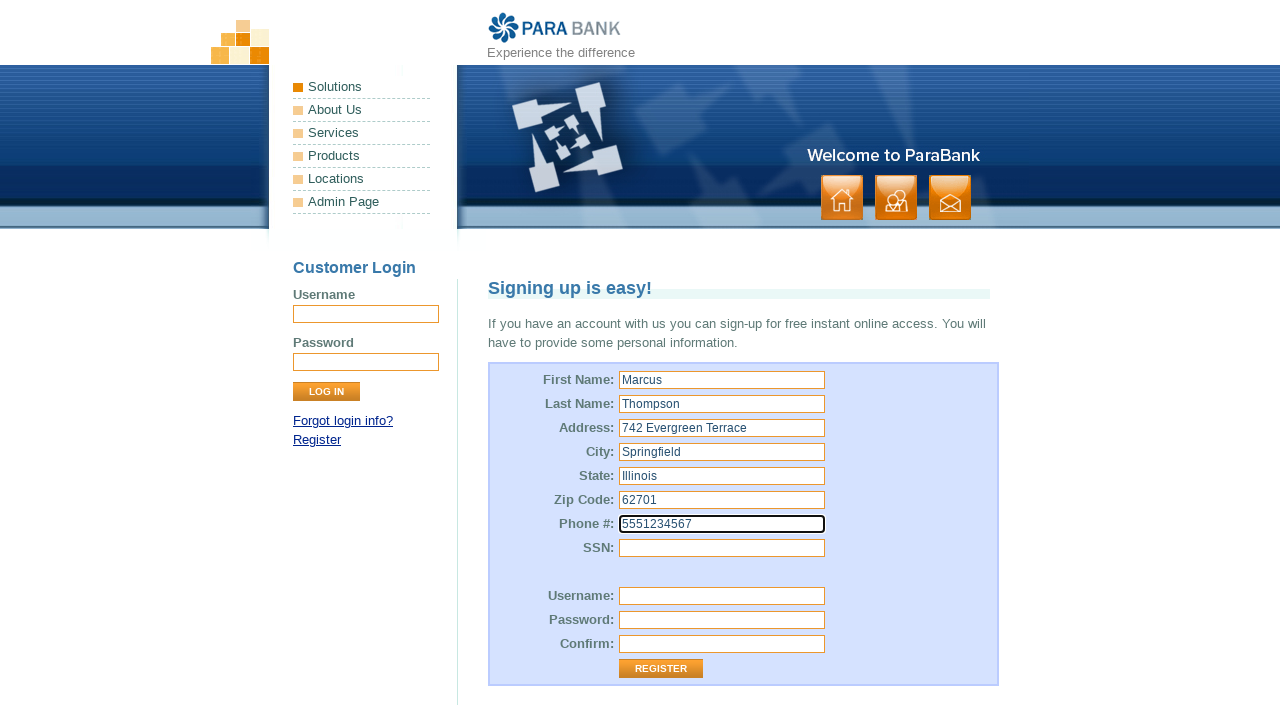

Filled SSN field with '123456789' on #customer\.ssn
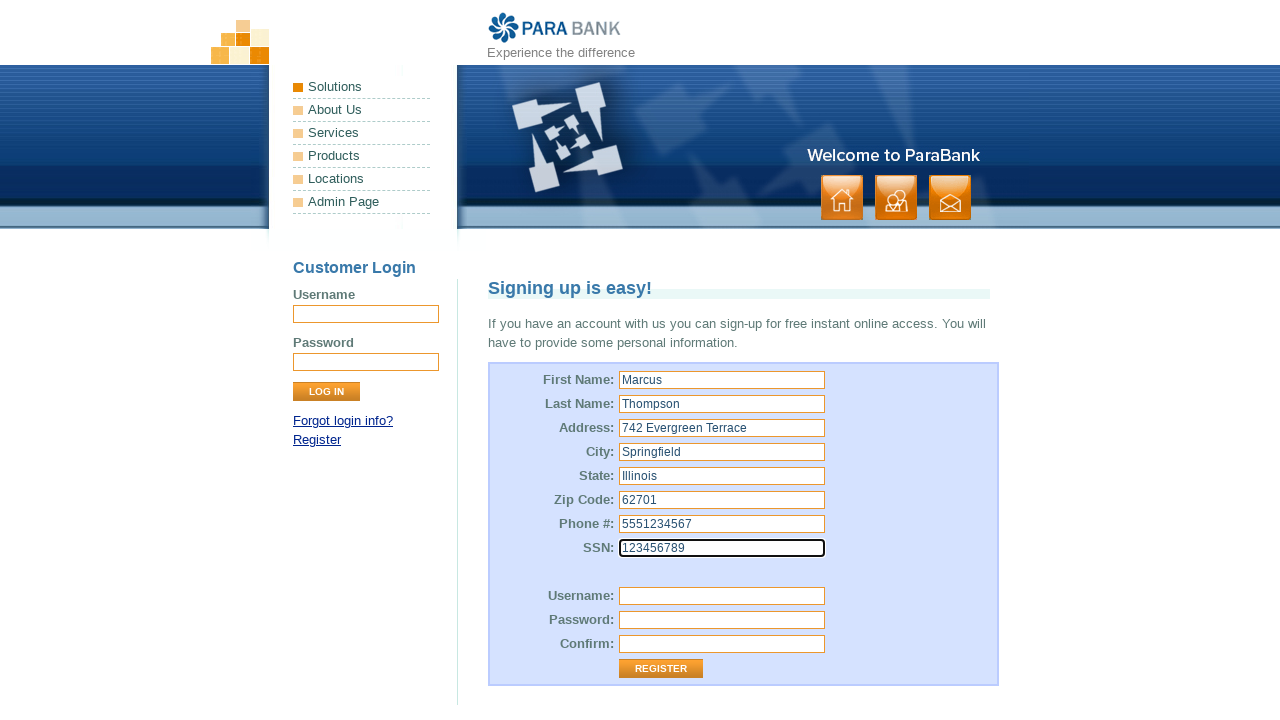

Filled username field with 'mthompson2024' on #customer\.username
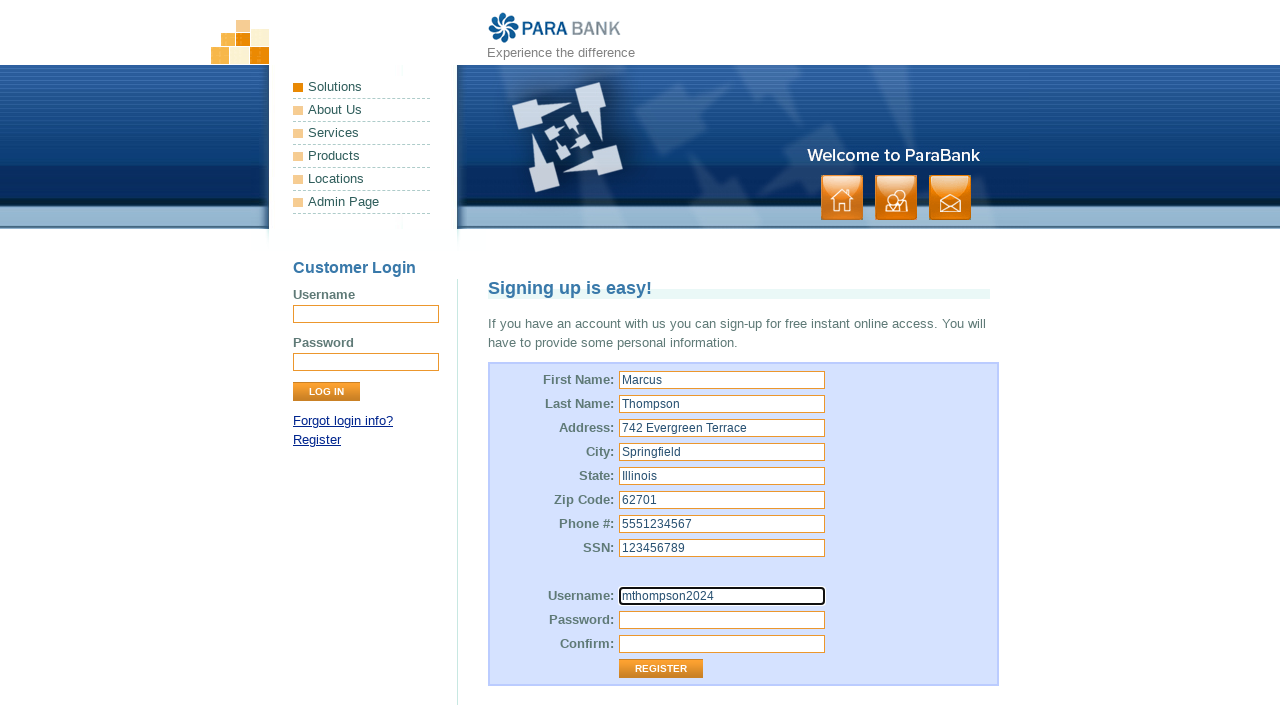

Filled password field with 'SecurePass789' on #customer\.password
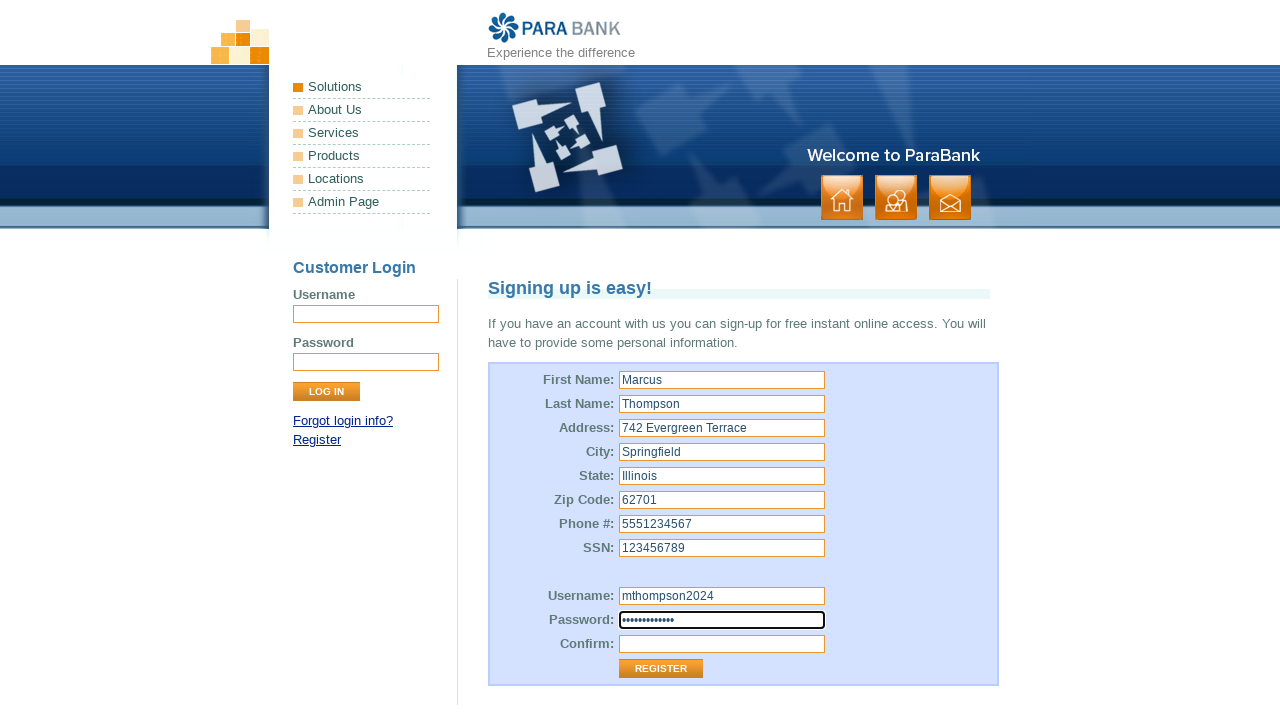

Filled repeated password field with 'SecurePass789' on #repeatedPassword
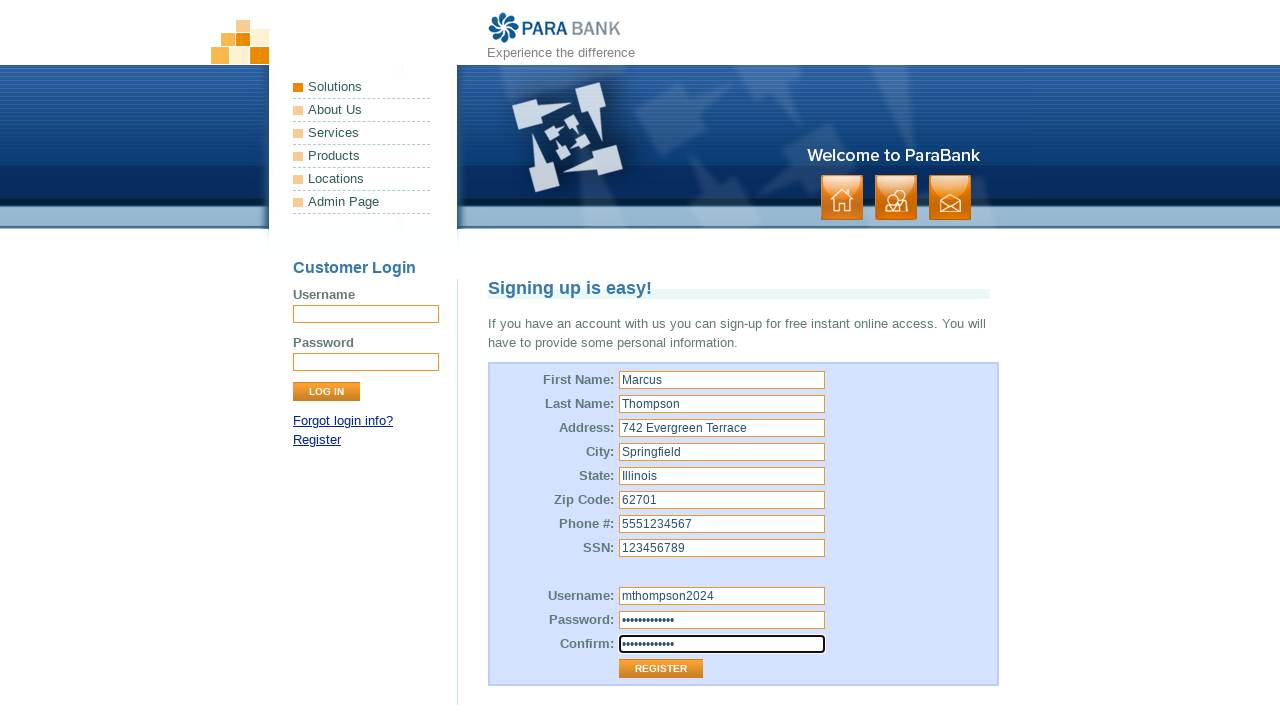

Clicked register button to submit the registration form at (896, 198) on .button
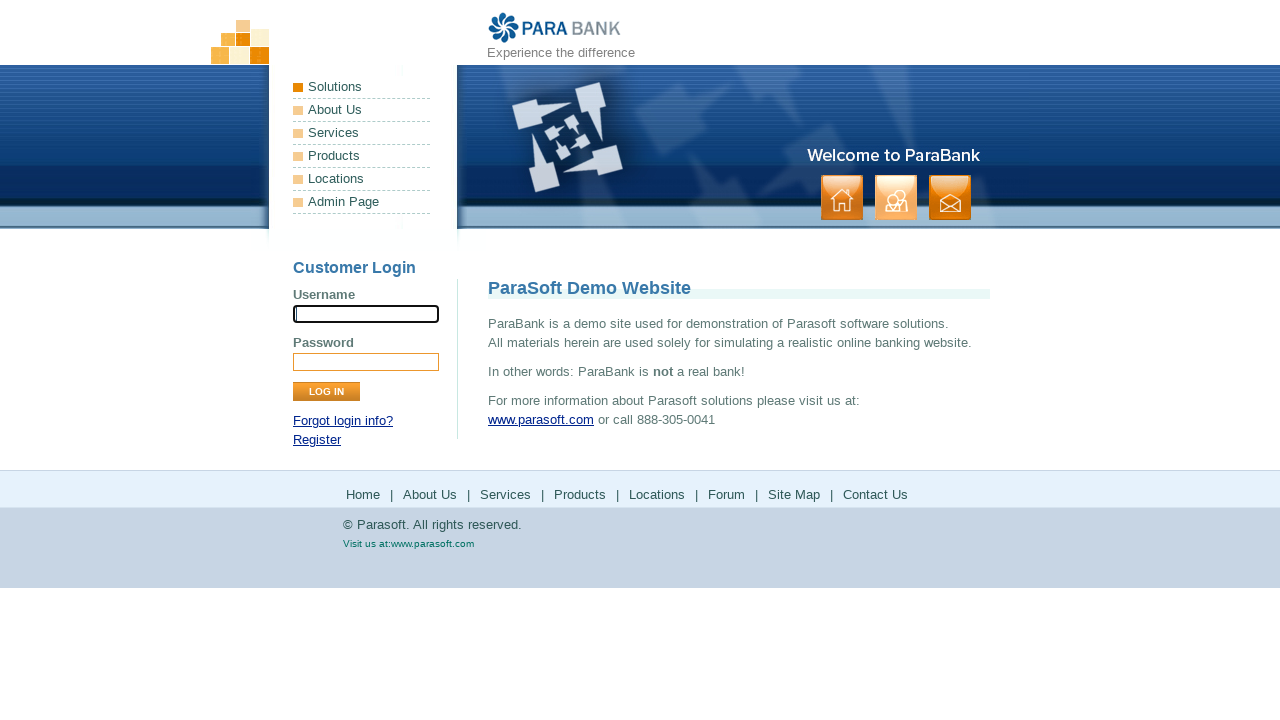

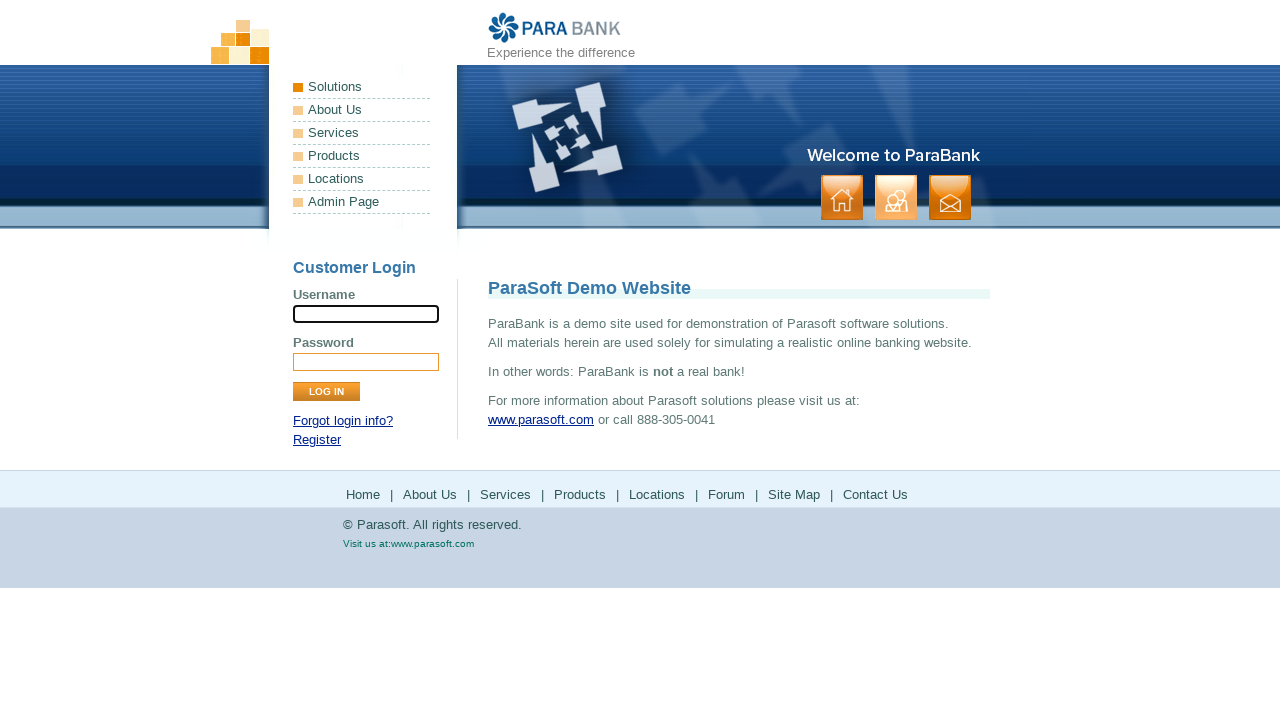